Tests WebDriver element scoping by counting links on the page, narrowing scope to footer section, then opening links from a footer column in new tabs and switching between windows to verify page titles.

Starting URL: https://rahulshettyacademy.com/AutomationPractice/

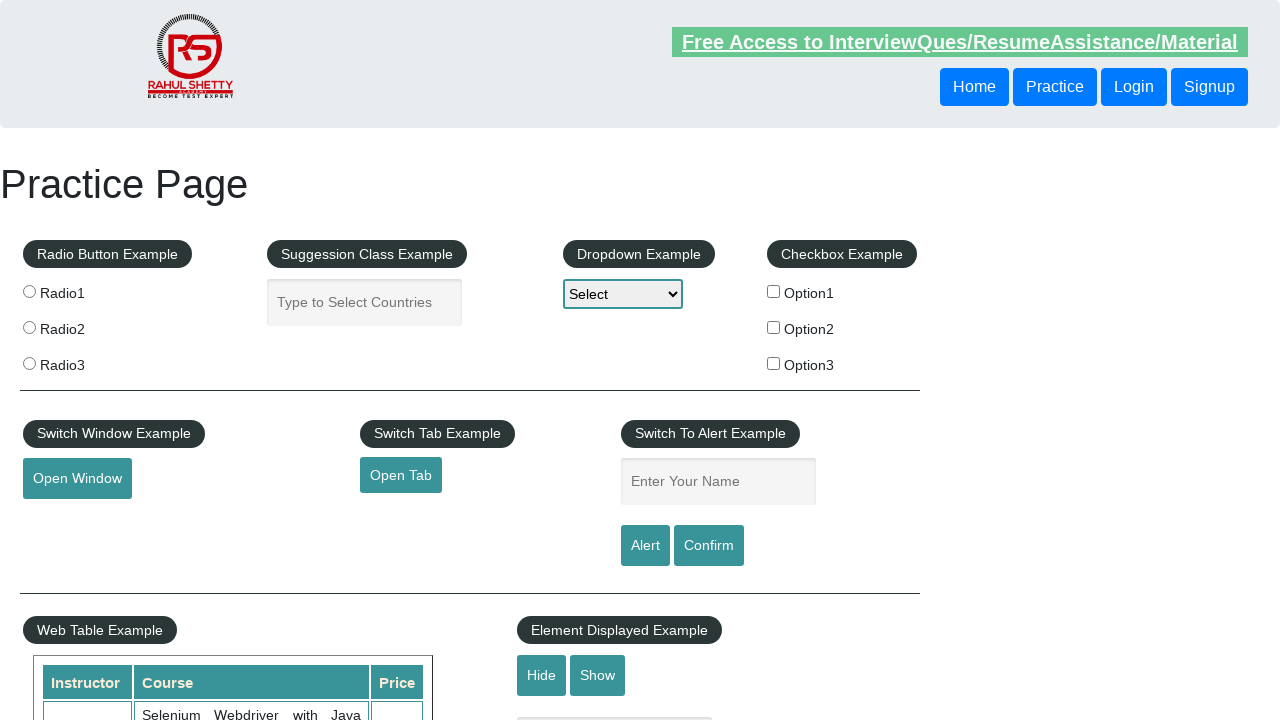

Waited for footer section (#gf-BIG) to load
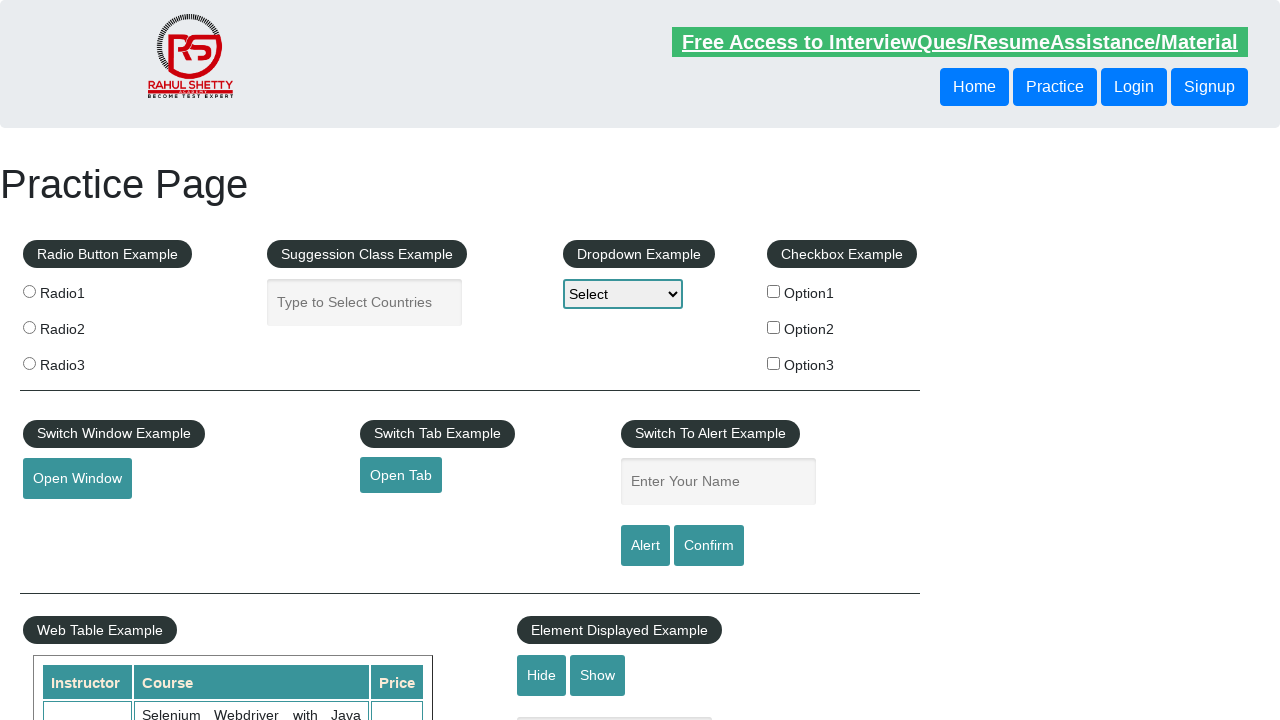

Counted all links on page: 27
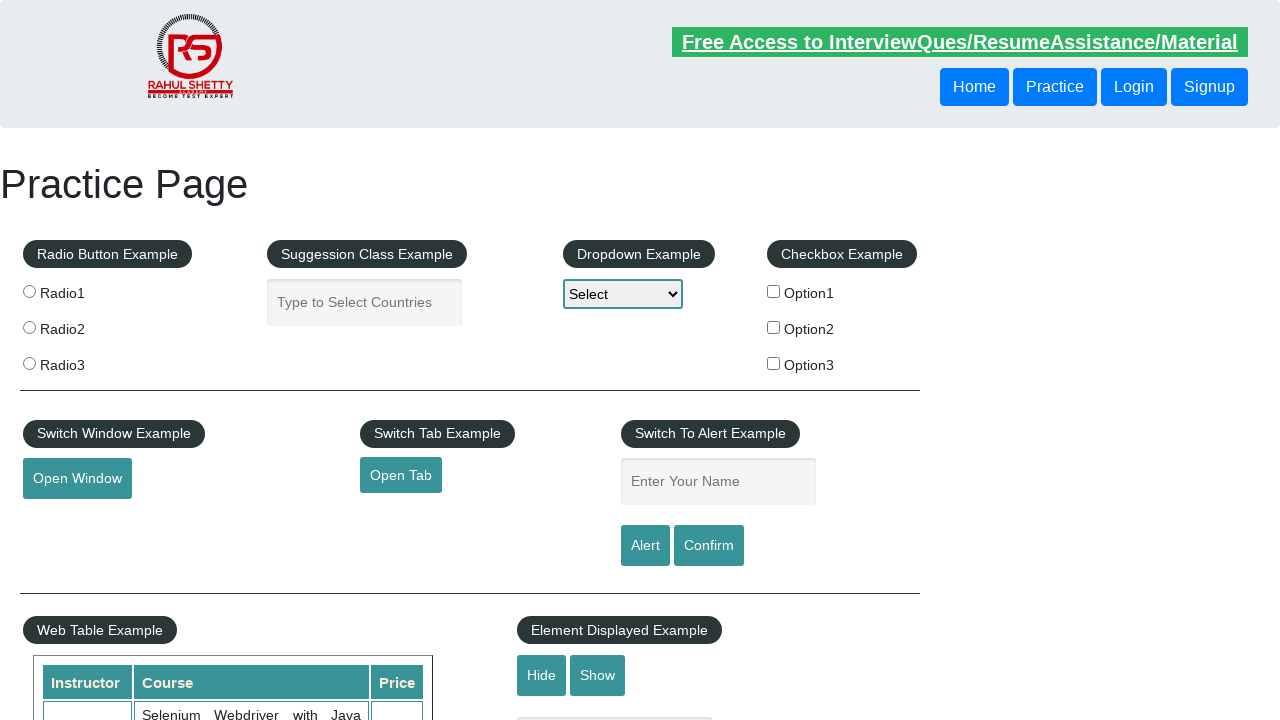

Counted links in footer section: 20
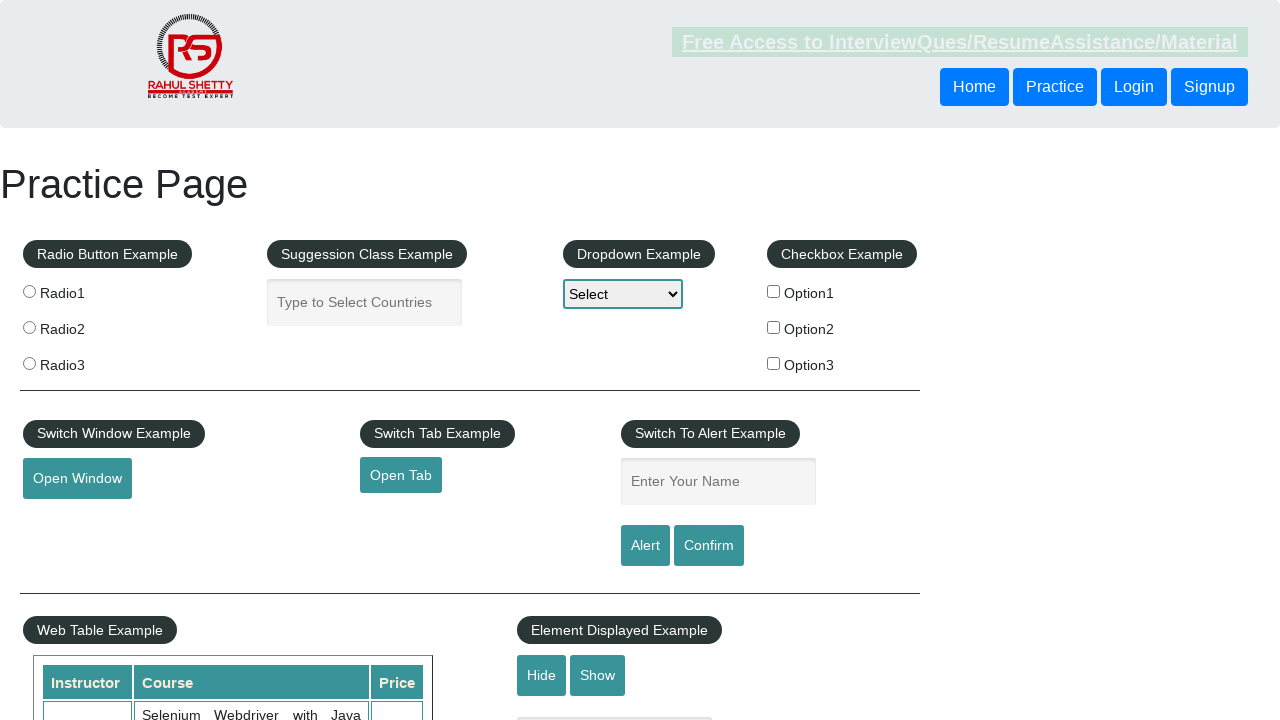

Counted links in first footer column: 5
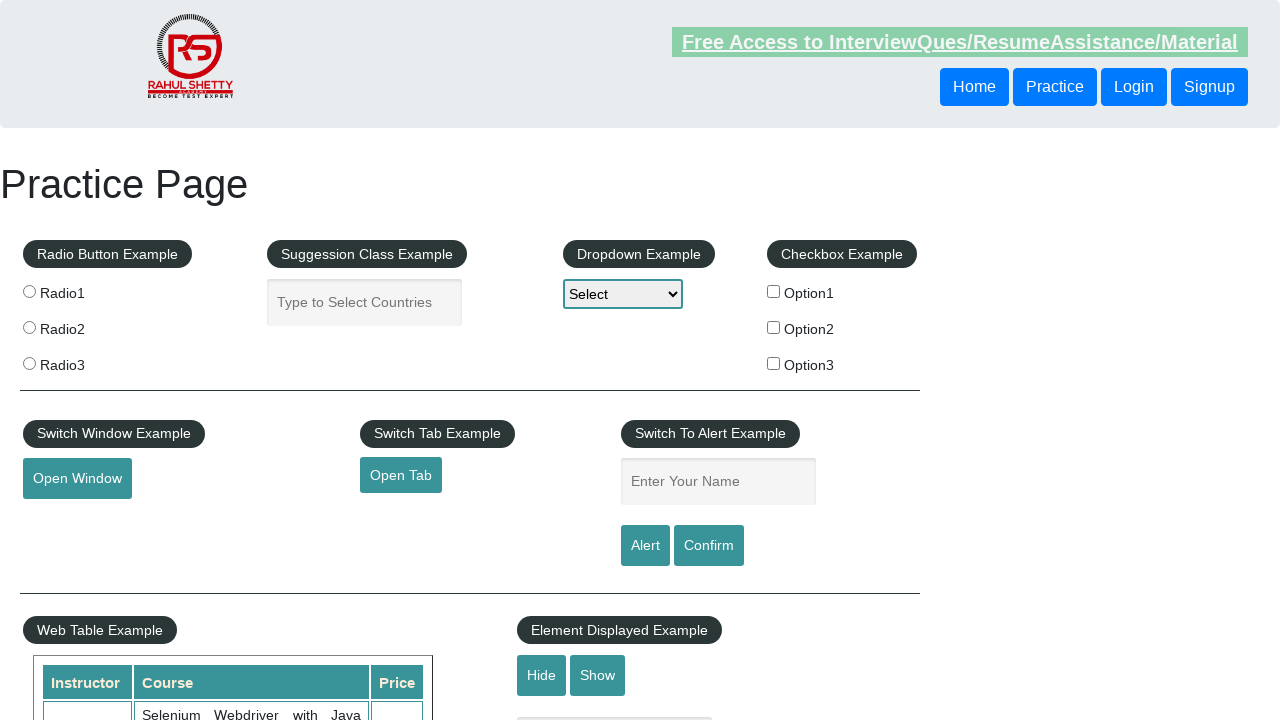

Opened link 1 from first column in new tab using Ctrl+Click at (68, 520) on #gf-BIG >> xpath=//table/tbody/tr/td[1]/ul >> a >> nth=1
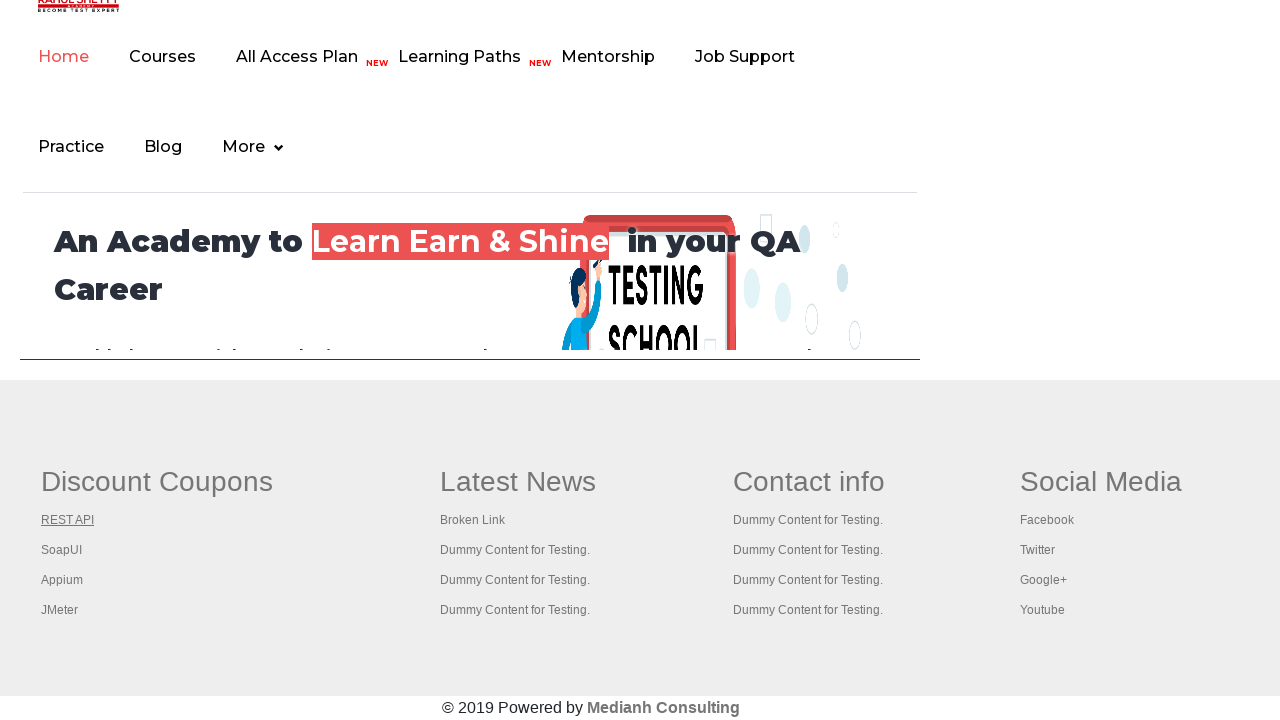

Opened link 2 from first column in new tab using Ctrl+Click at (62, 550) on #gf-BIG >> xpath=//table/tbody/tr/td[1]/ul >> a >> nth=2
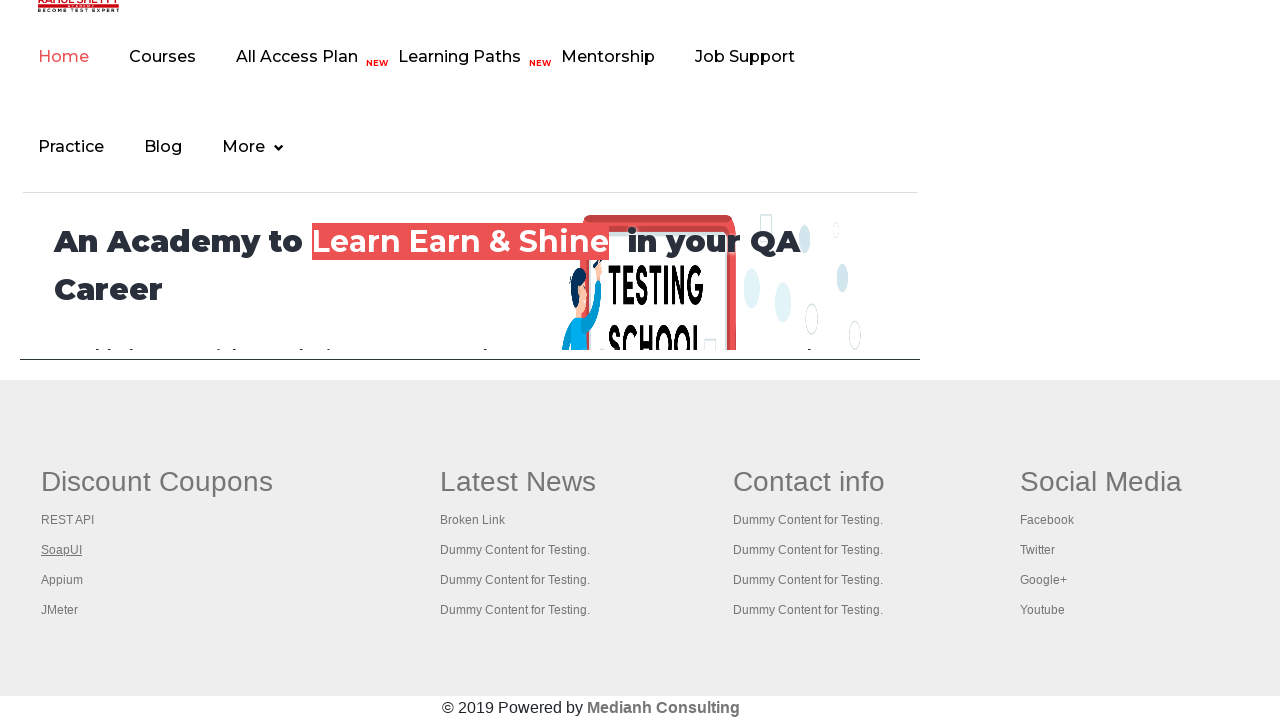

Opened link 3 from first column in new tab using Ctrl+Click at (62, 580) on #gf-BIG >> xpath=//table/tbody/tr/td[1]/ul >> a >> nth=3
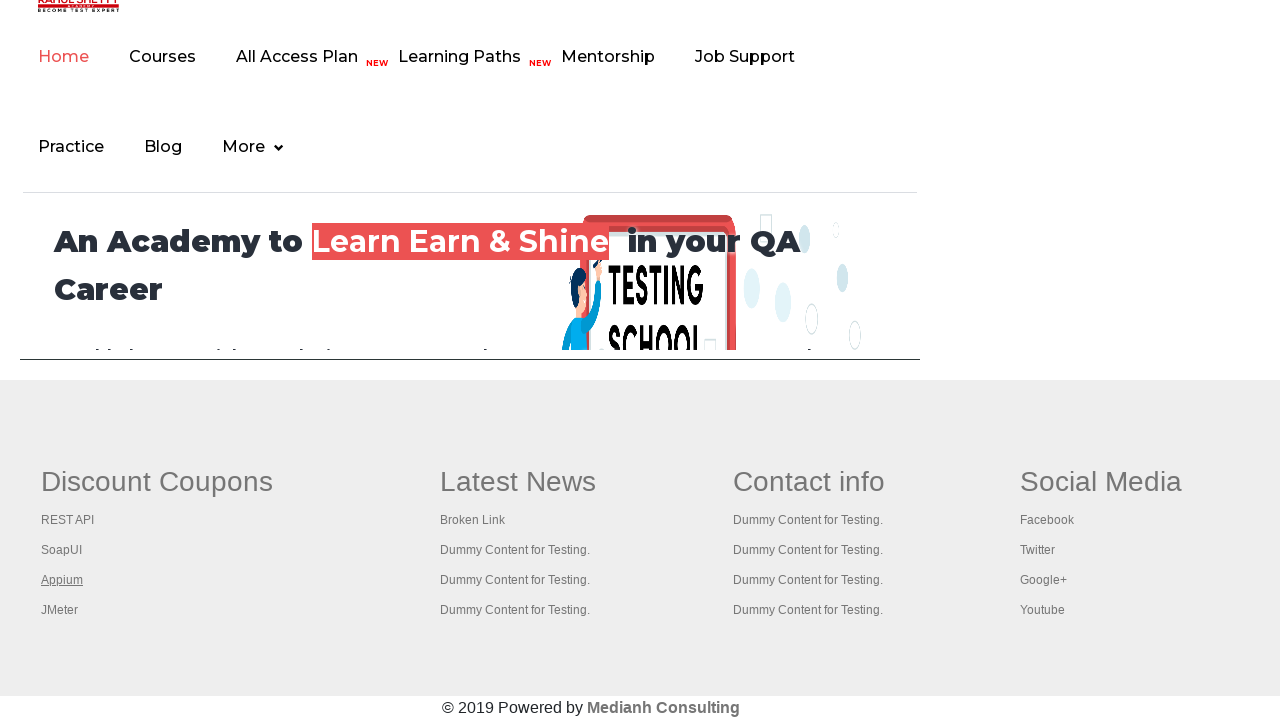

Opened link 4 from first column in new tab using Ctrl+Click at (60, 610) on #gf-BIG >> xpath=//table/tbody/tr/td[1]/ul >> a >> nth=4
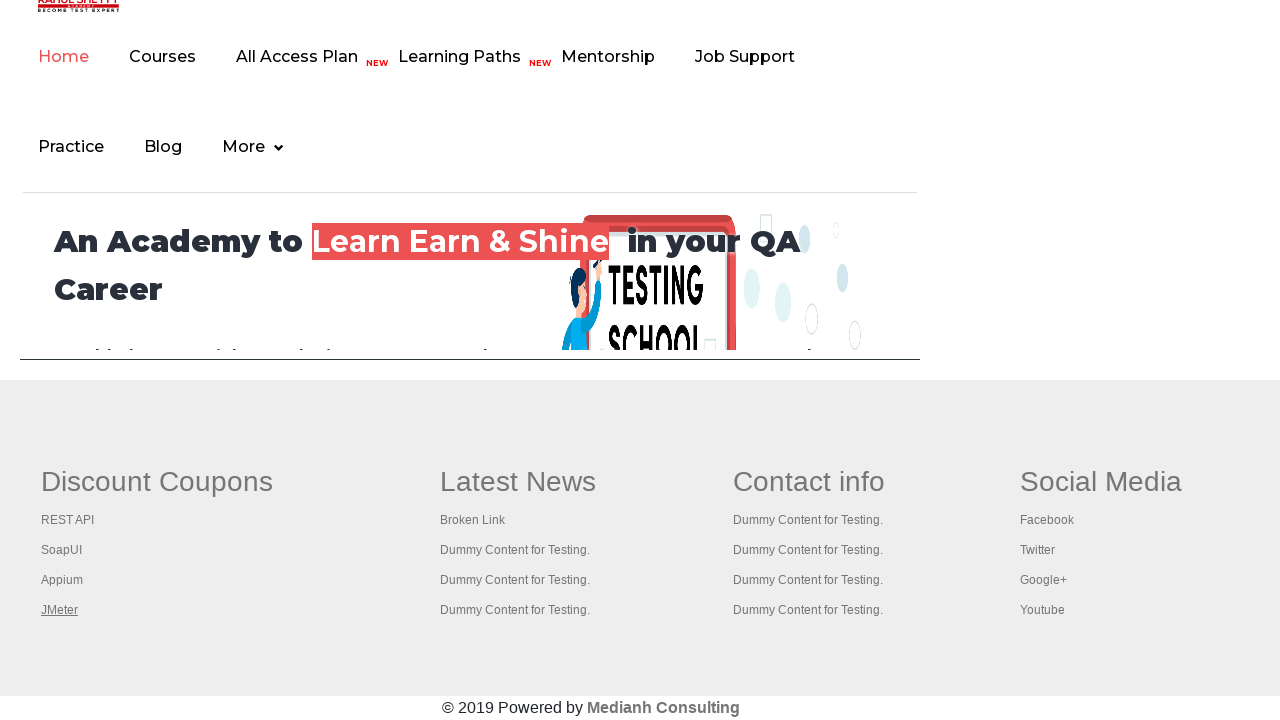

Retrieved all open pages/tabs: 5 total
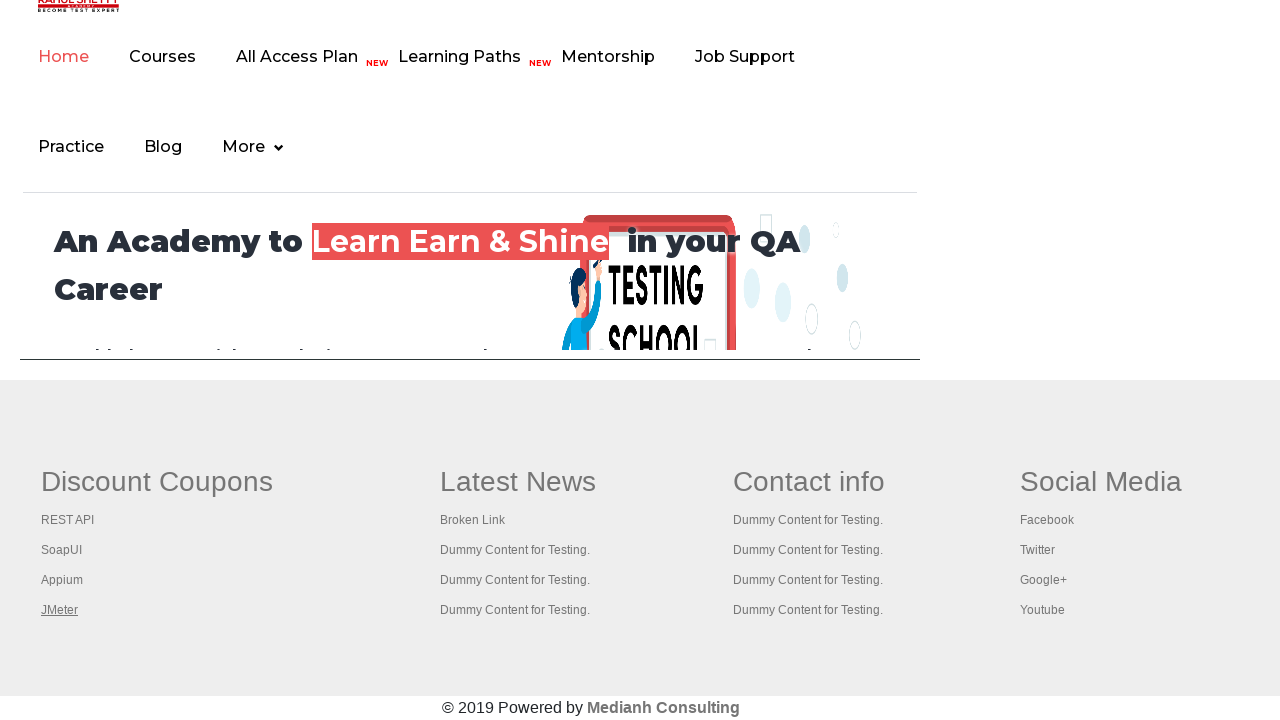

Waited for page to load: Practice Page
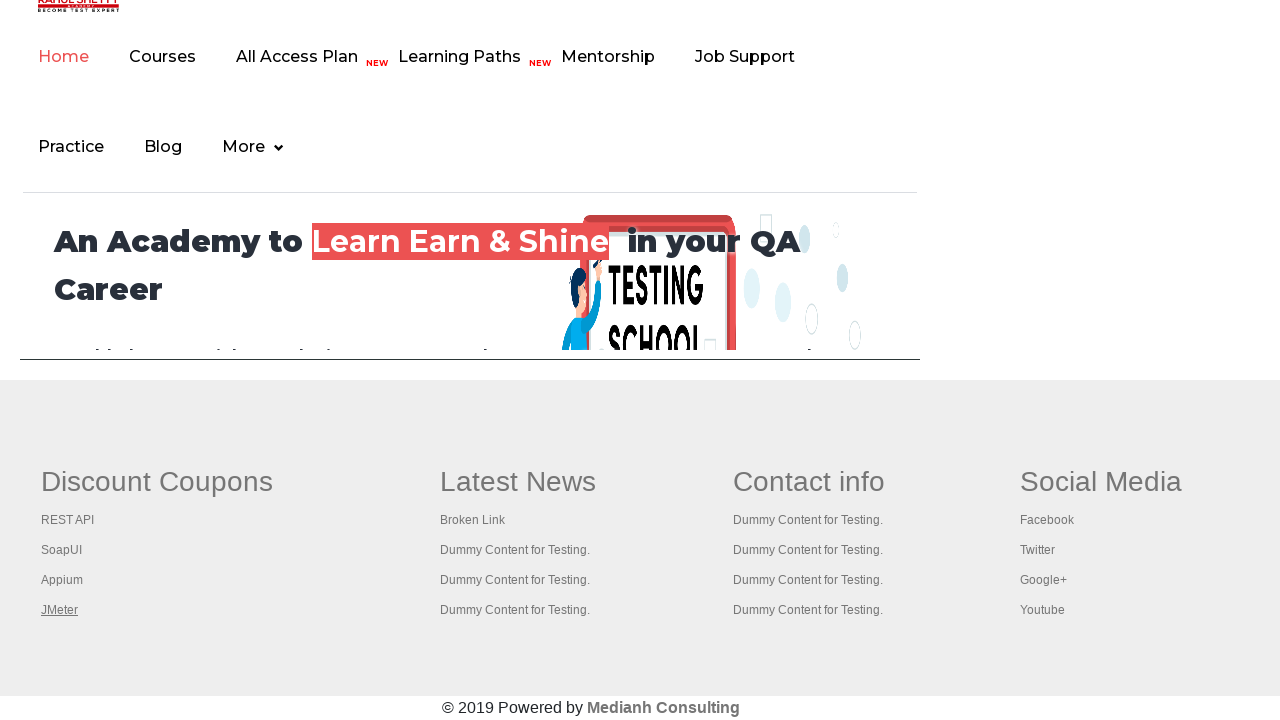

Waited for page to load: REST API Tutorial
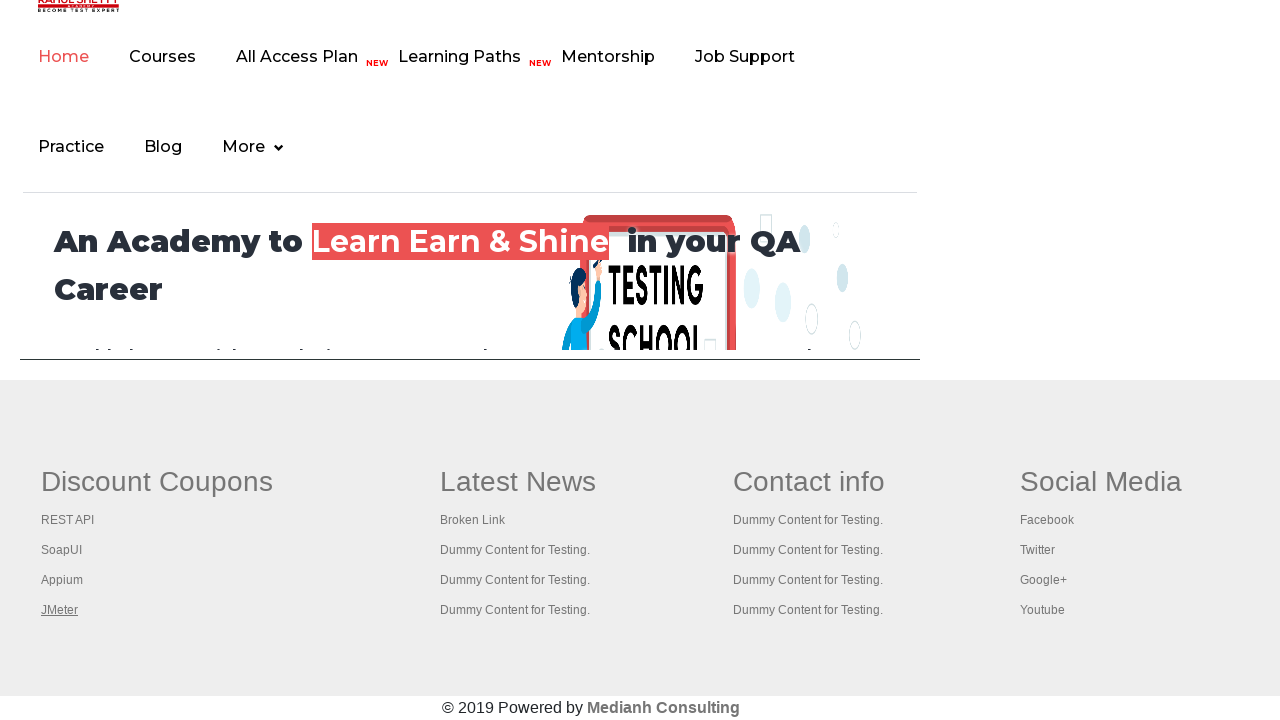

Waited for page to load: The World’s Most Popular API Testing Tool | SoapUI
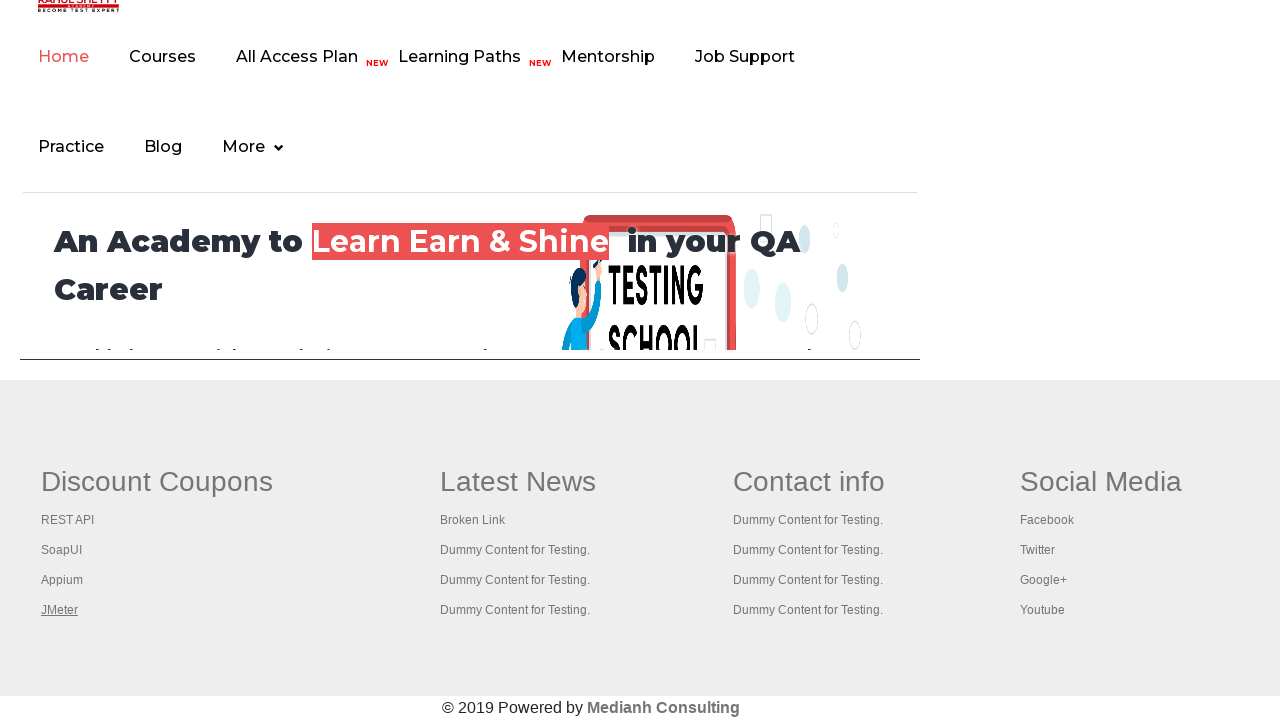

Waited for page to load: Appium tutorial for Mobile Apps testing | RahulShetty Academy | Rahul
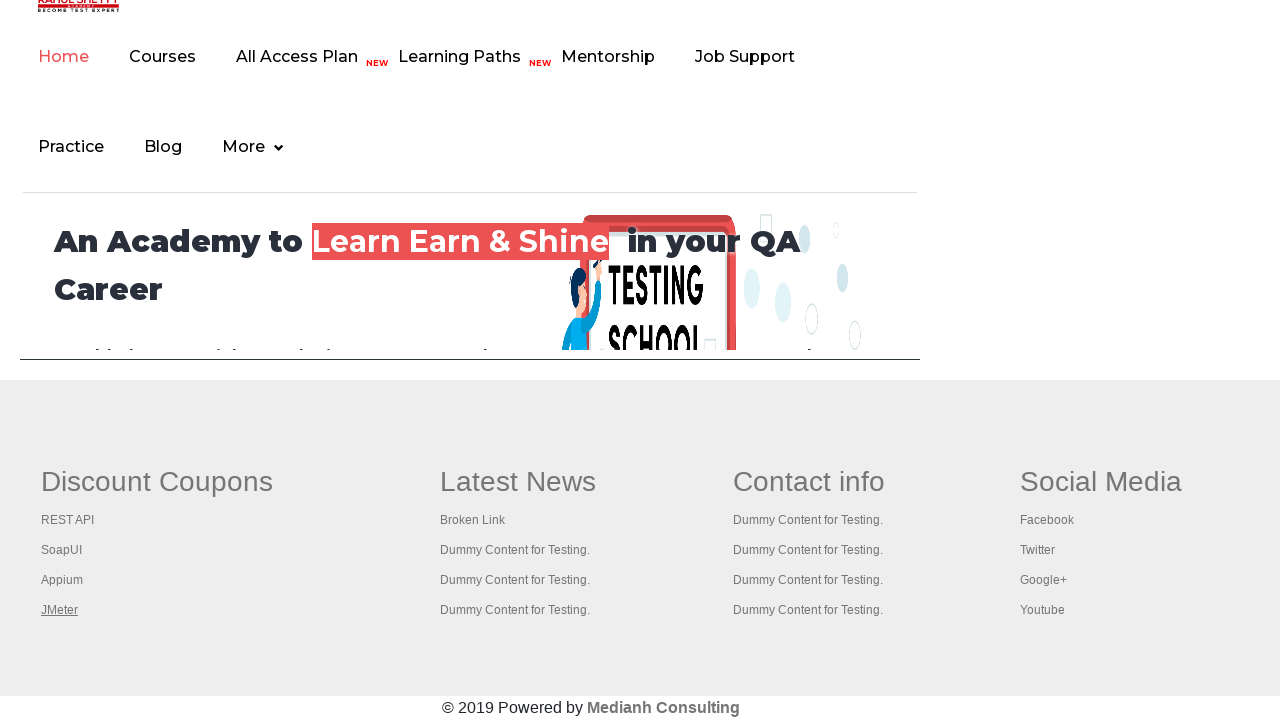

Waited for page to load: Apache JMeter - Apache JMeter™
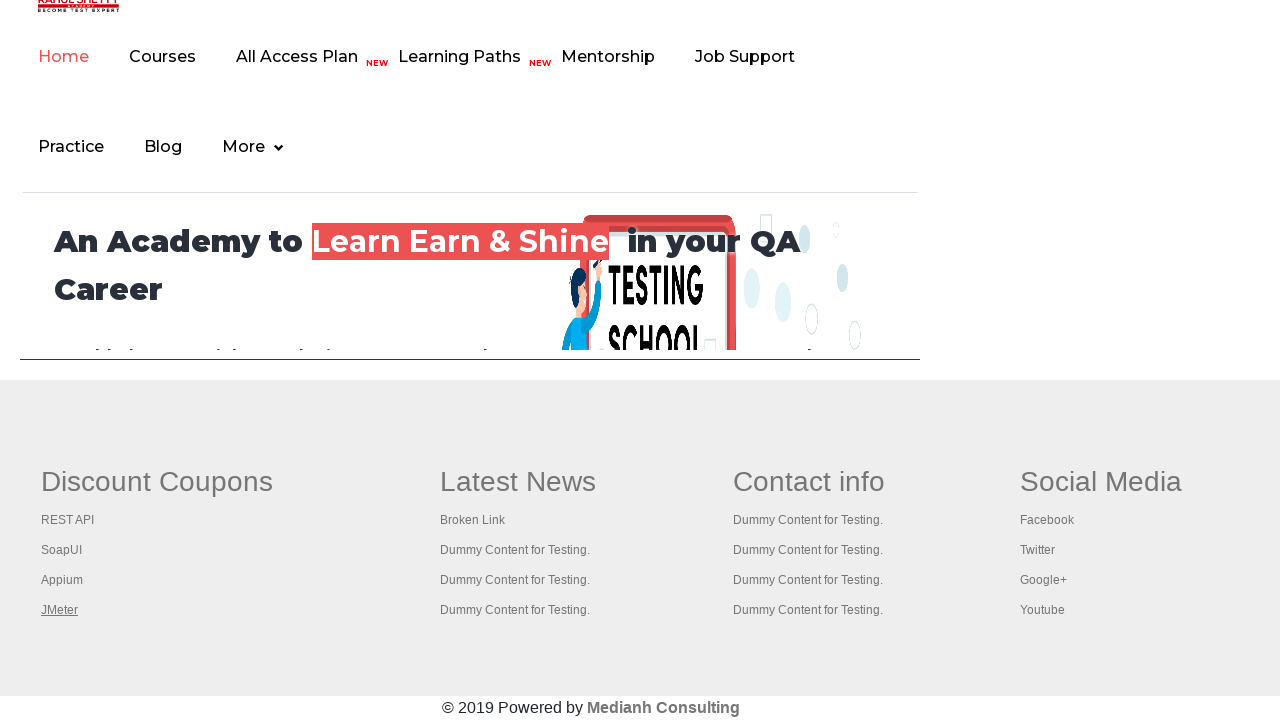

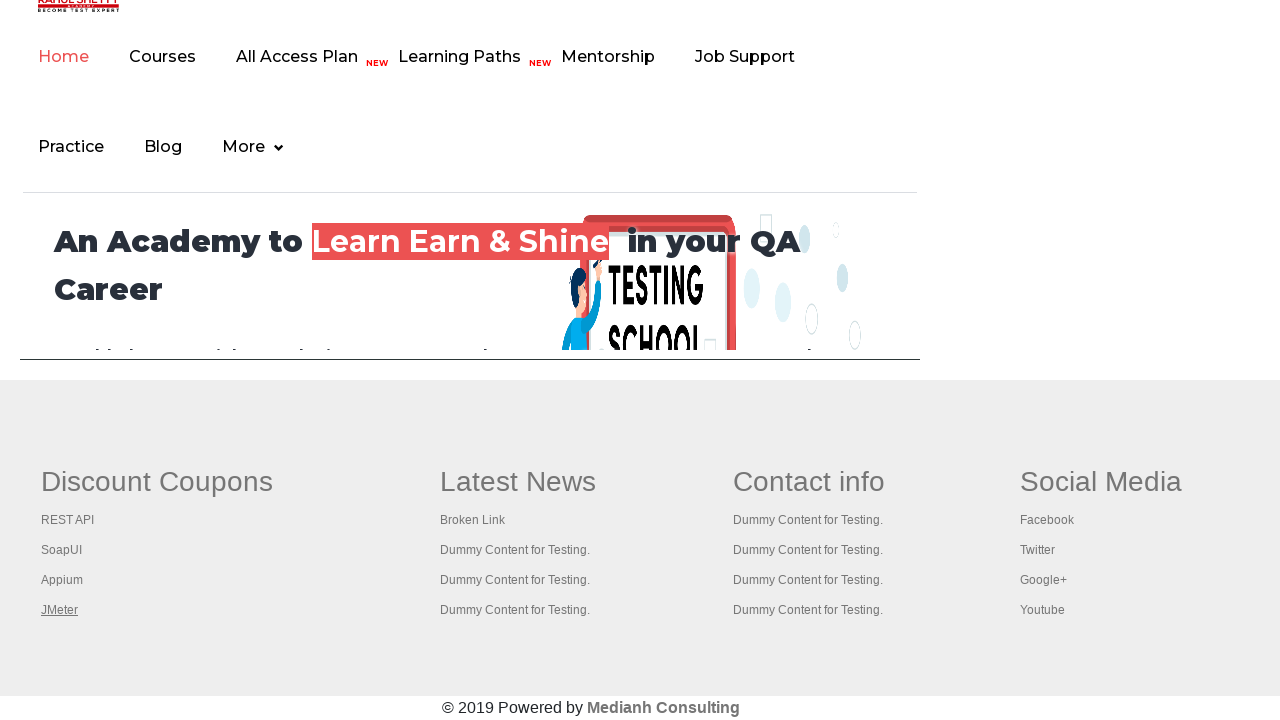